Tests accepting a JavaScript alert by clicking the first button, accepting the alert, and verifying the success message is displayed

Starting URL: https://the-internet.herokuapp.com/javascript_alerts

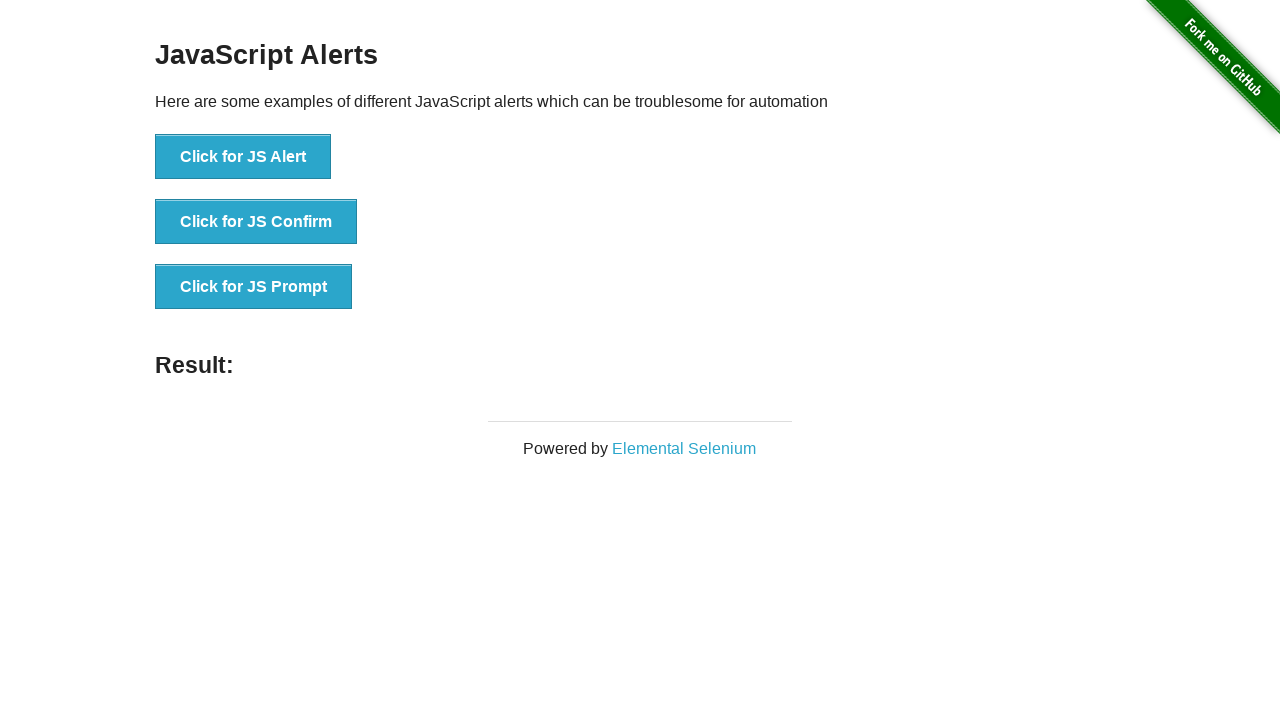

Clicked the 'Click for JS Alert' button to trigger the JavaScript alert at (243, 157) on xpath=//*[text()='Click for JS Alert']
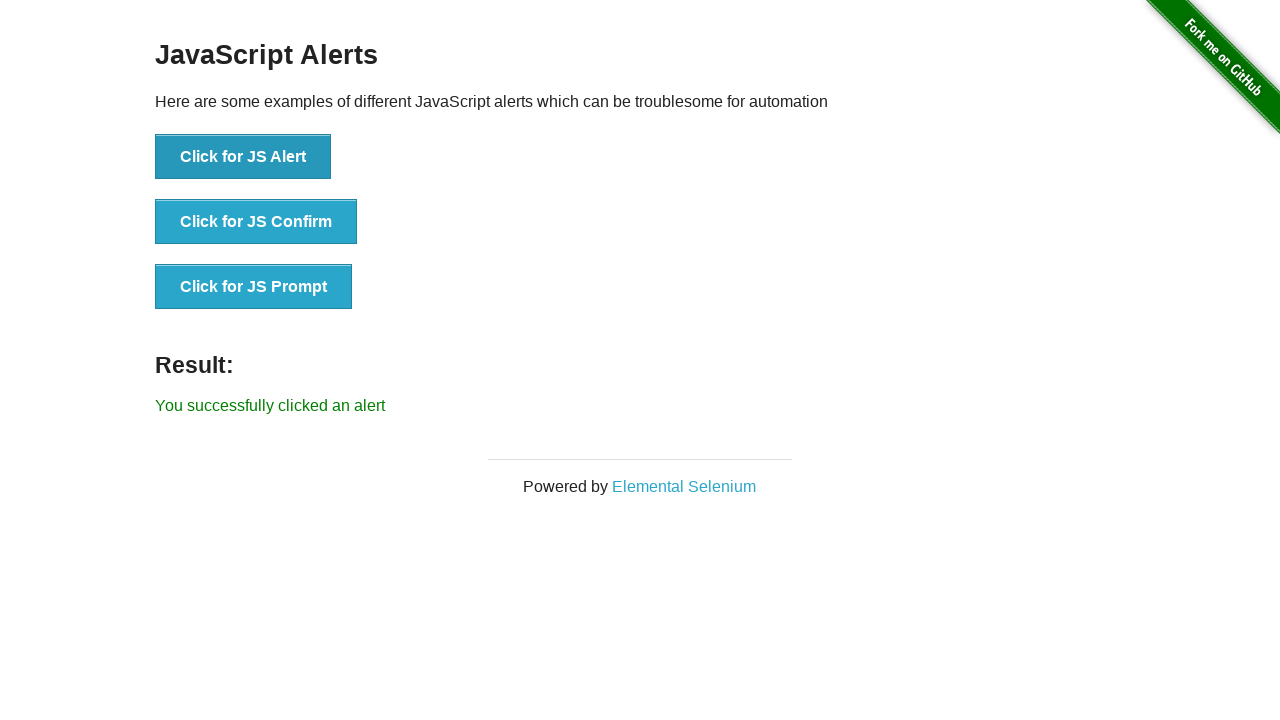

Set up dialog handler to accept alerts
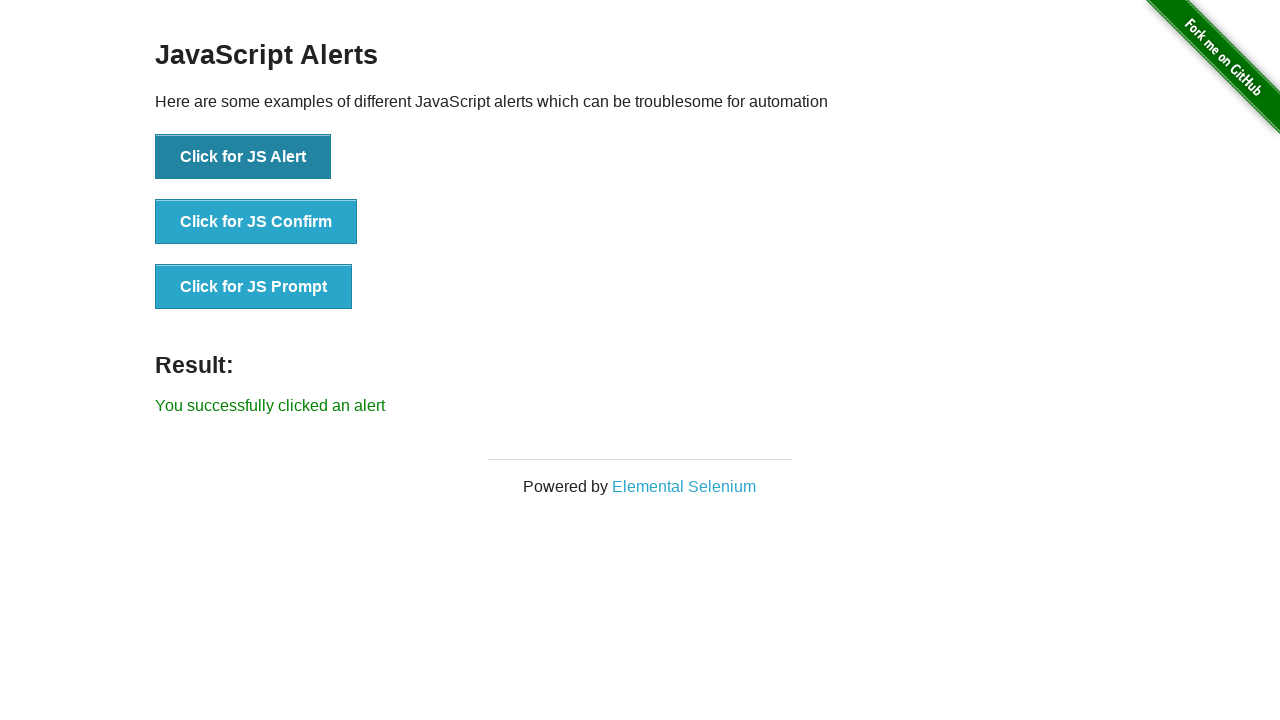

Clicked the 'Click for JS Alert' button again and accepted the alert at (243, 157) on xpath=//*[text()='Click for JS Alert']
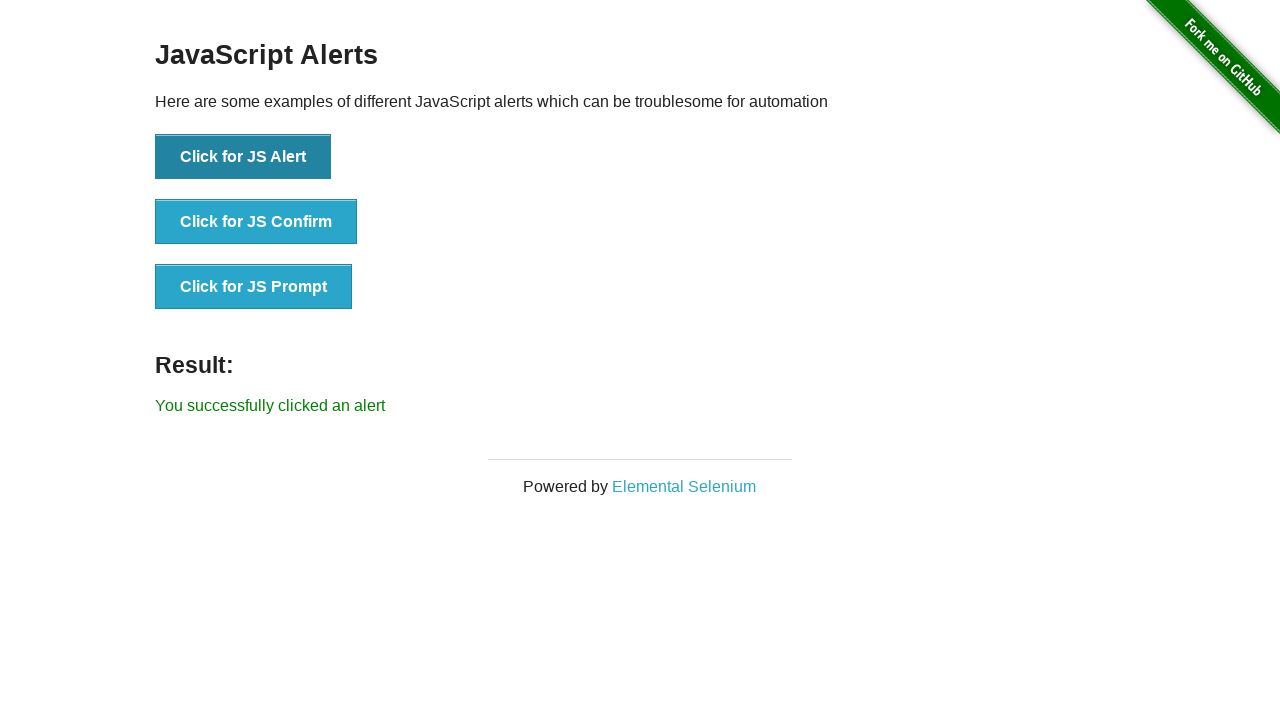

Success message element loaded
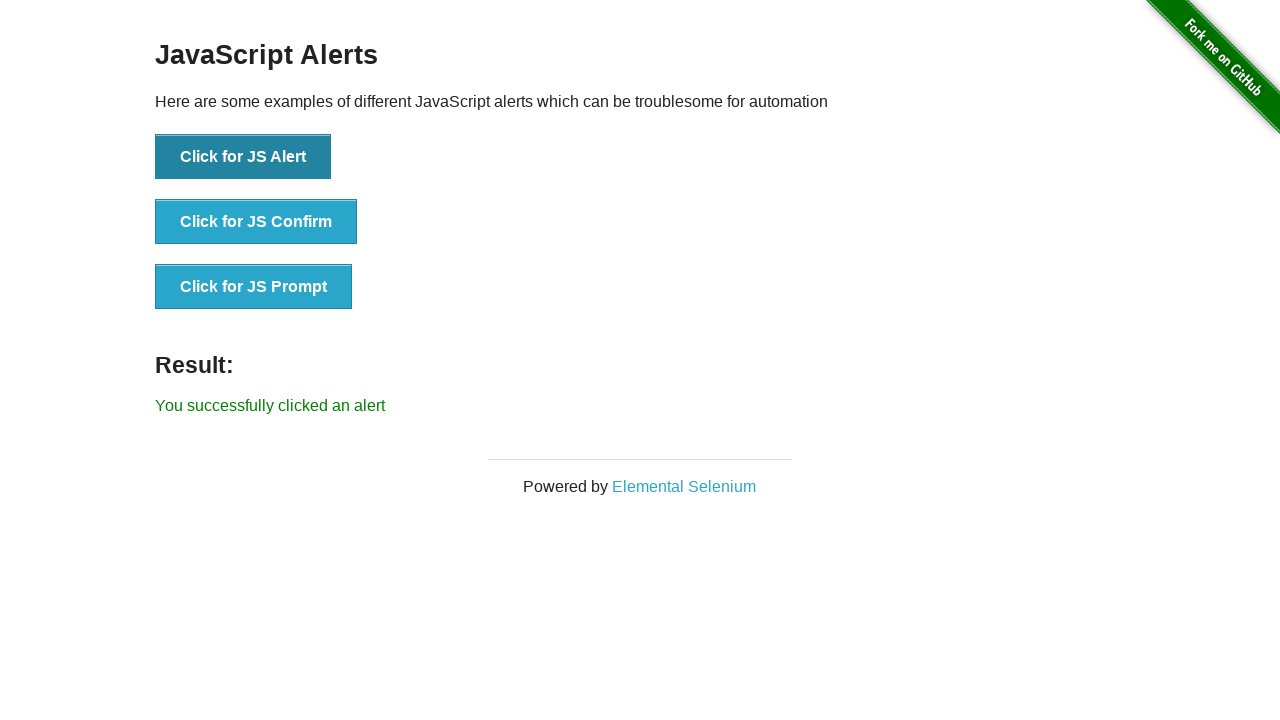

Retrieved success message text
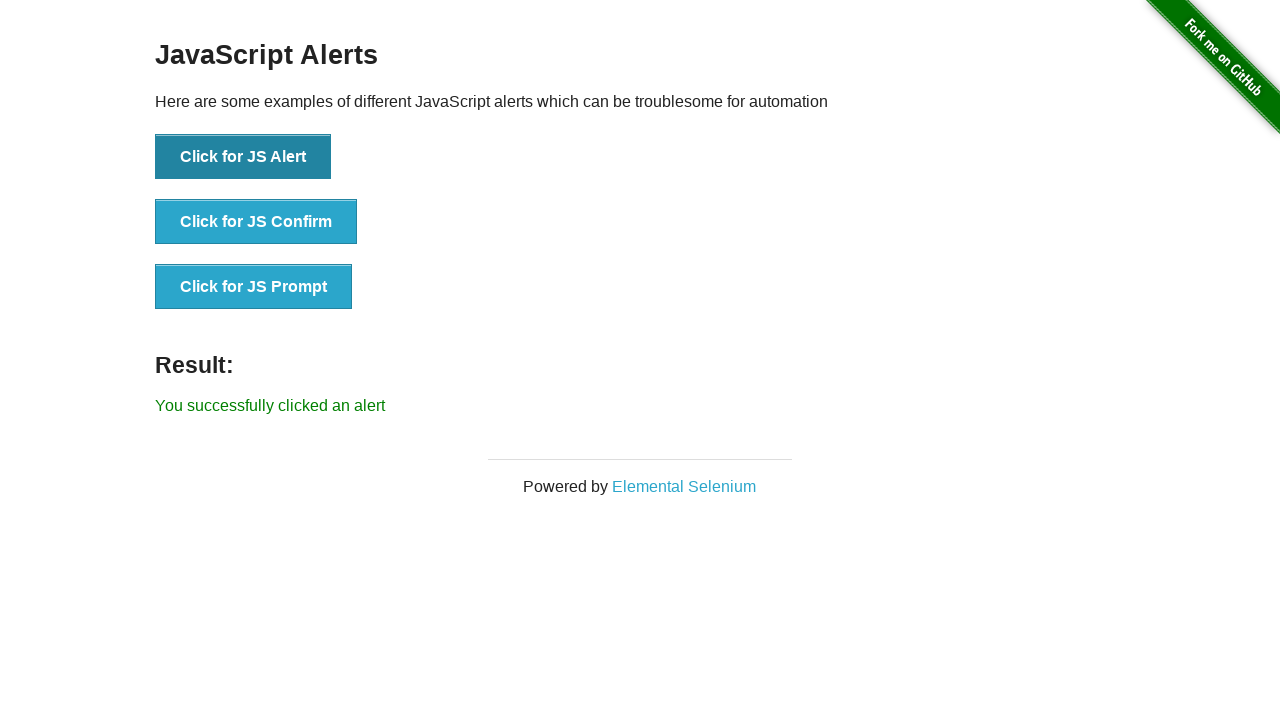

Verified success message matches expected text 'You successfully clicked an alert'
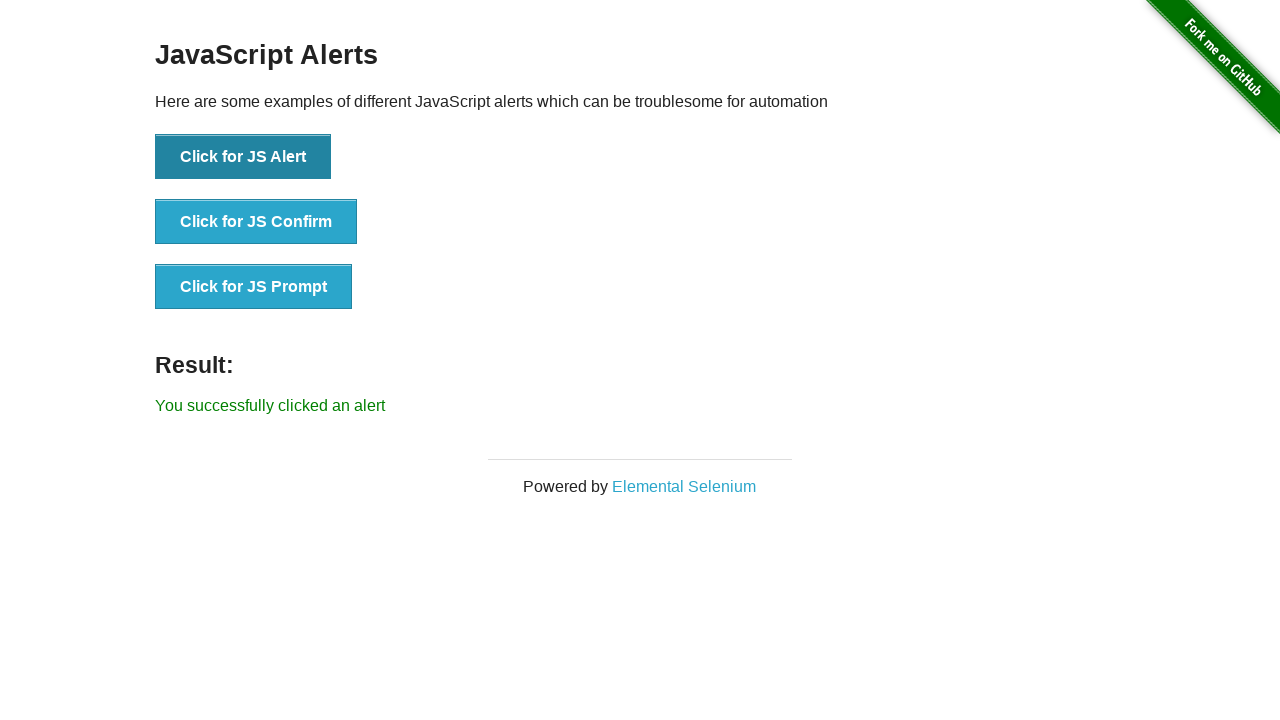

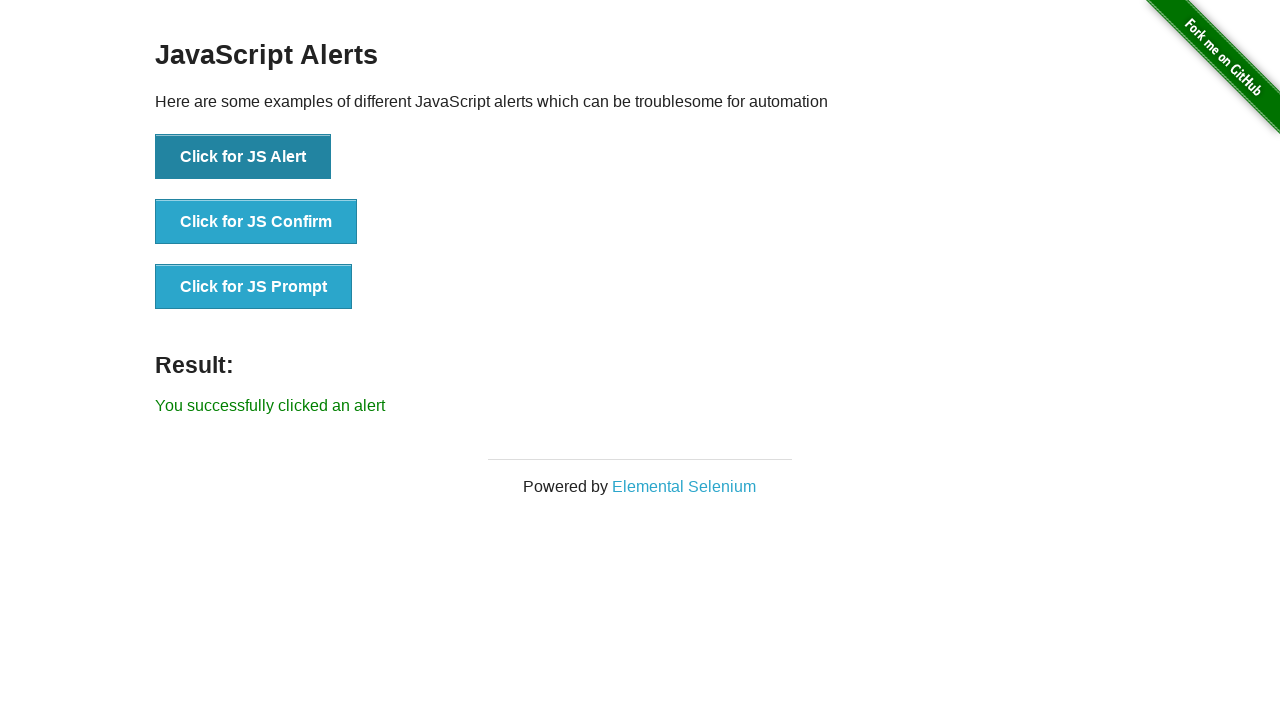